Tests a demo practice form by filling in personal information including first name, last name, email, gender selection, phone number, and date of birth selection.

Starting URL: https://demoqa.com/automation-practice-form

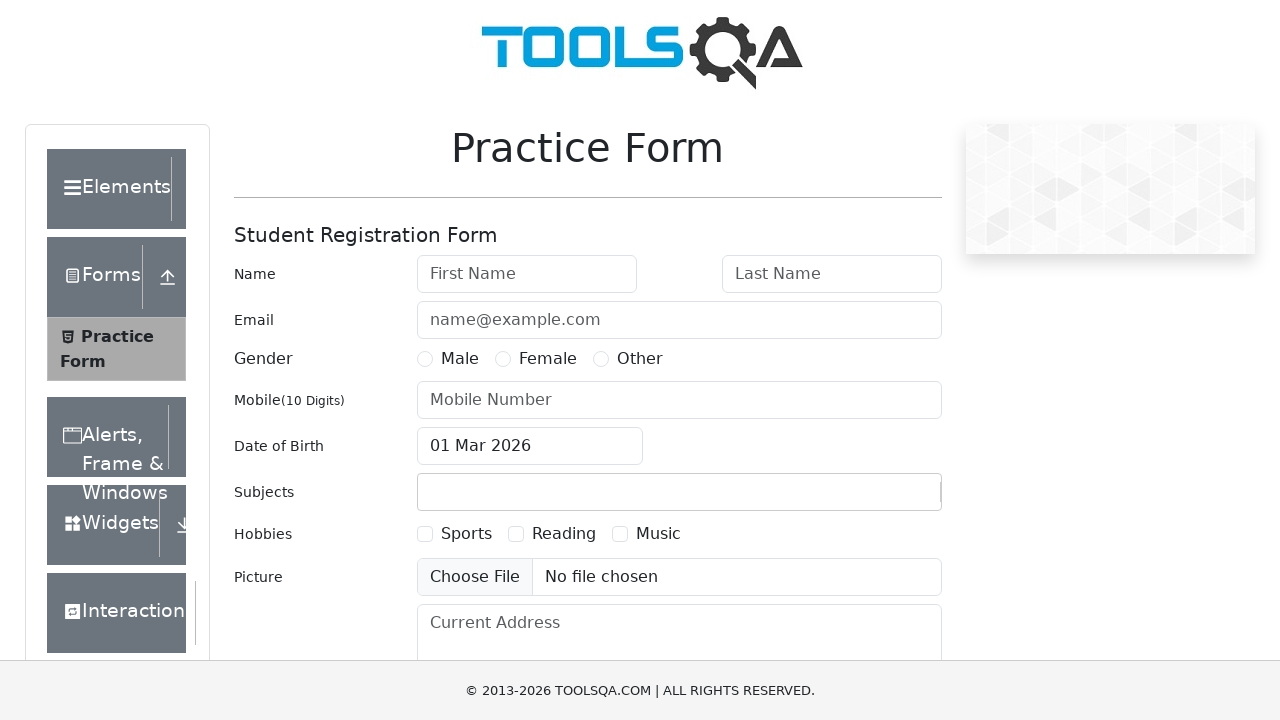

Filled first name field with 'Marcus' on #firstName
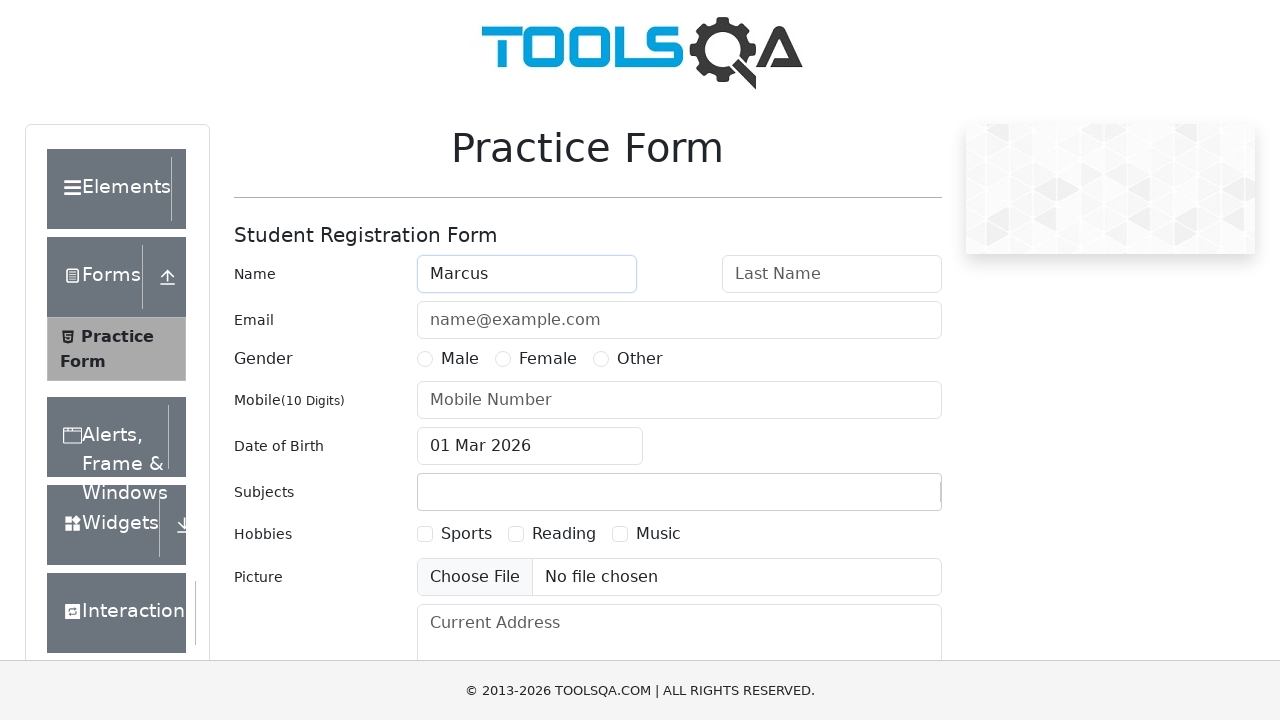

Filled last name field with 'Thompson' on #lastName
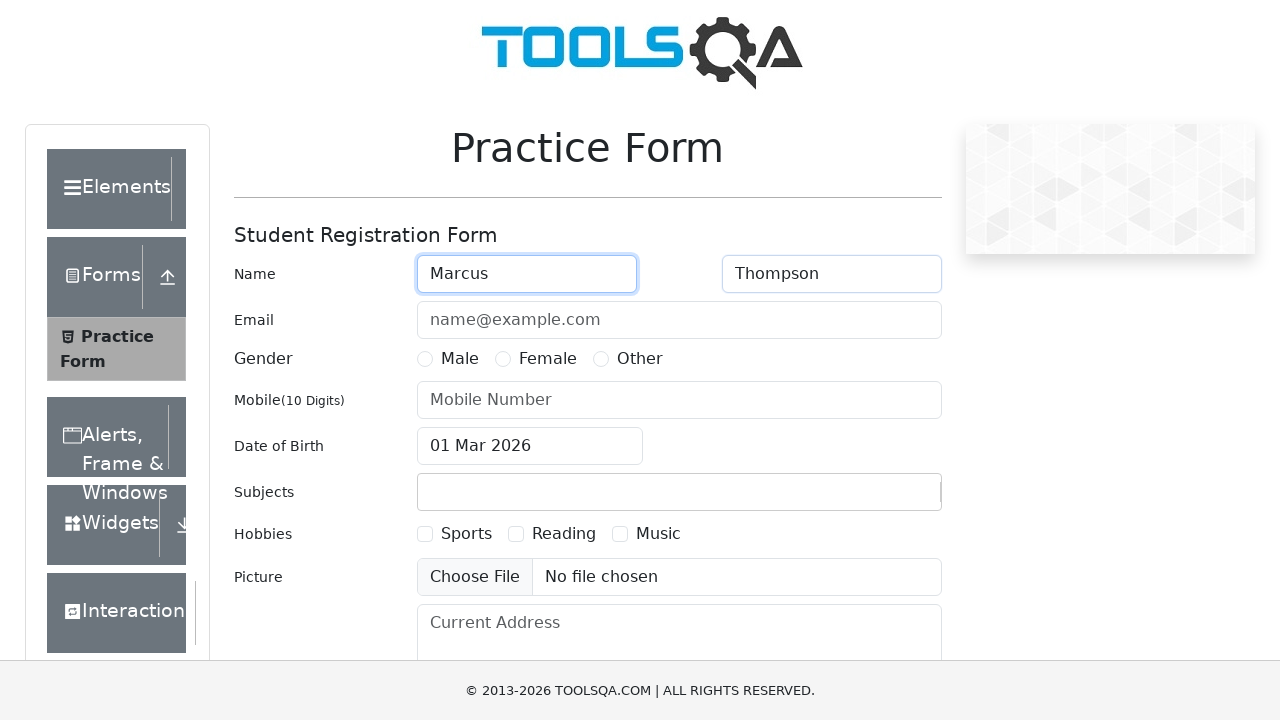

Filled email field with 'marcus.thompson@example.com' on input#userEmail
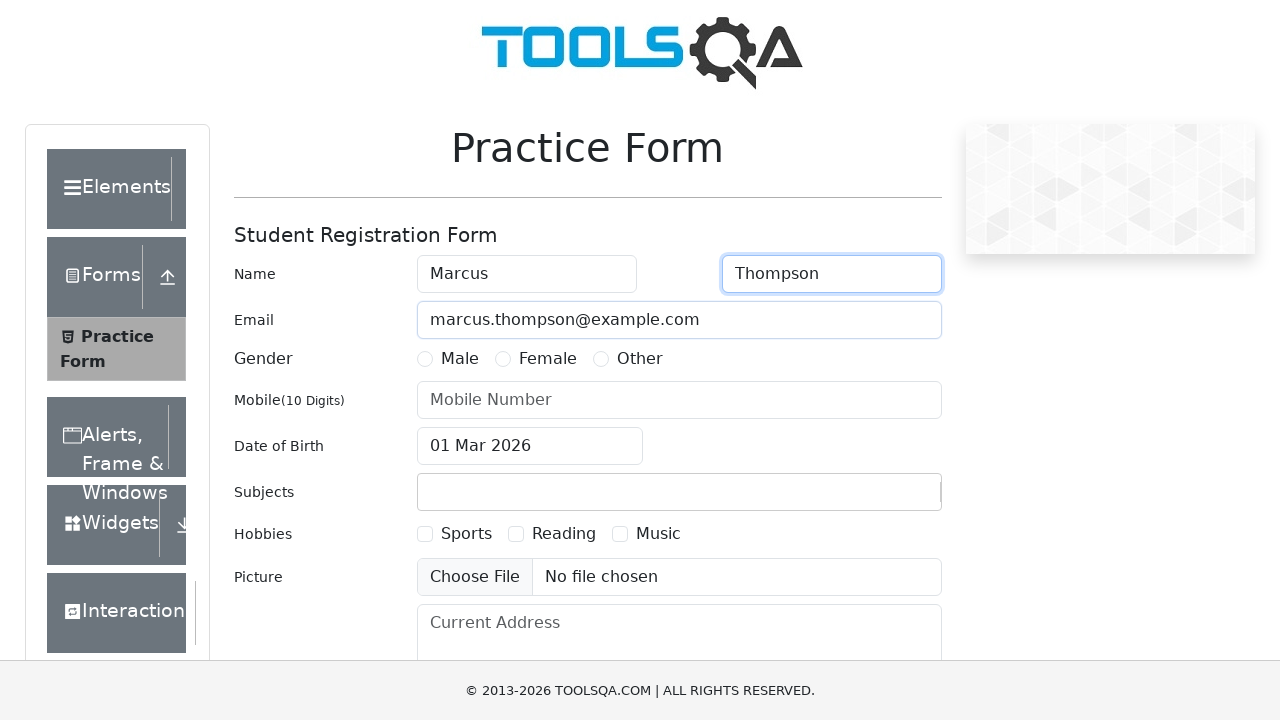

Selected Female gender option at (548, 359) on label[for='gender-radio-2']
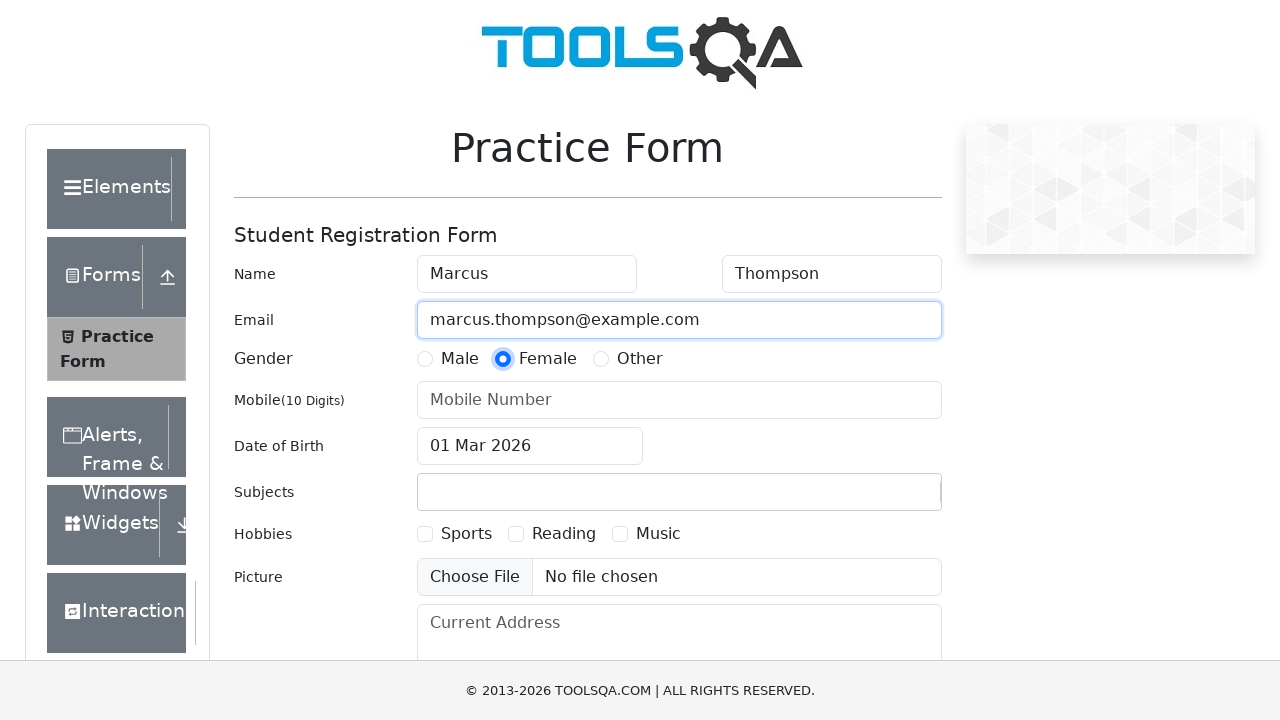

Filled mobile number field with '8675309421' on input#userNumber
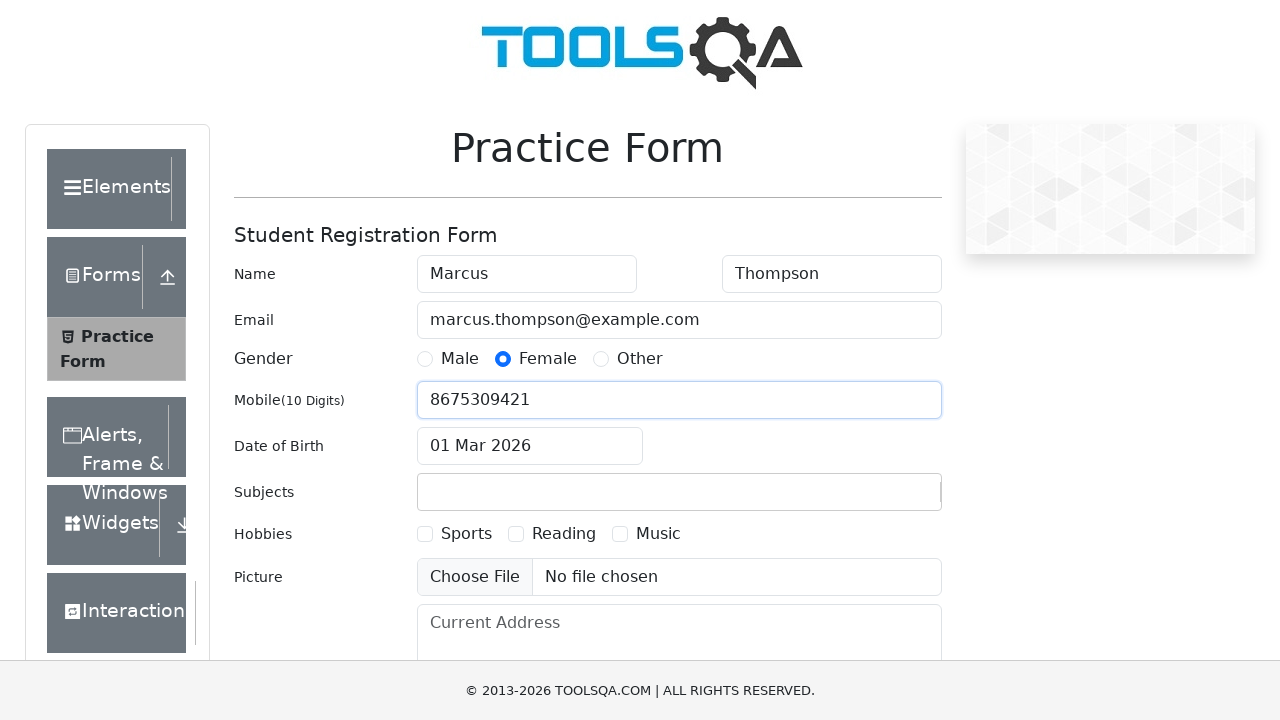

Clicked date of birth input to open date picker at (530, 446) on input#dateOfBirthInput
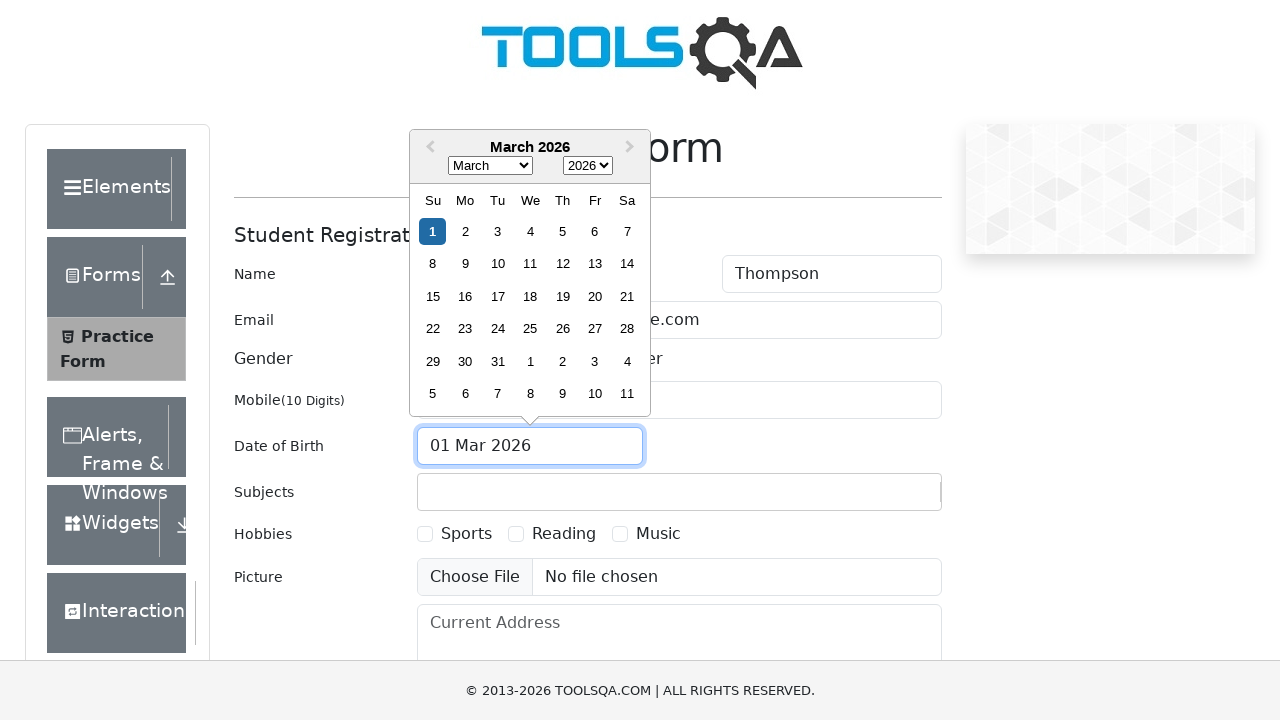

Selected day 19 from the date picker at (562, 296) on div.react-datepicker__day--019:not(.react-datepicker__day--outside-month)
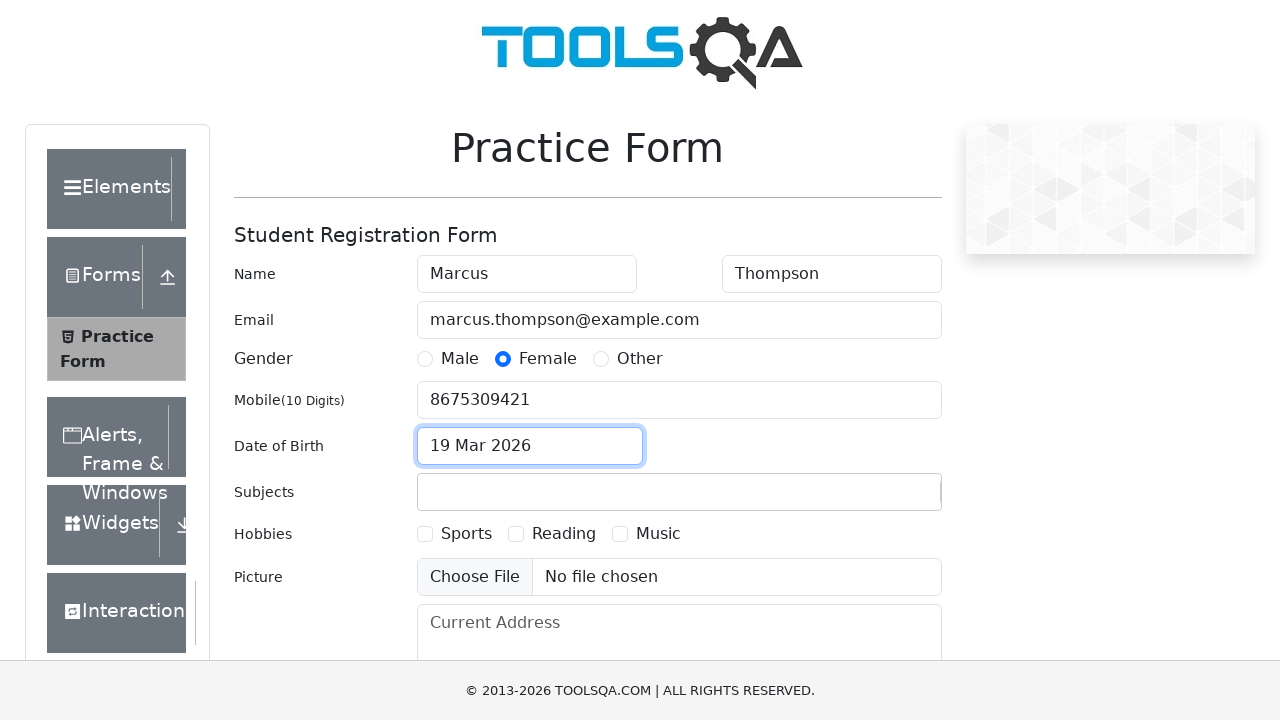

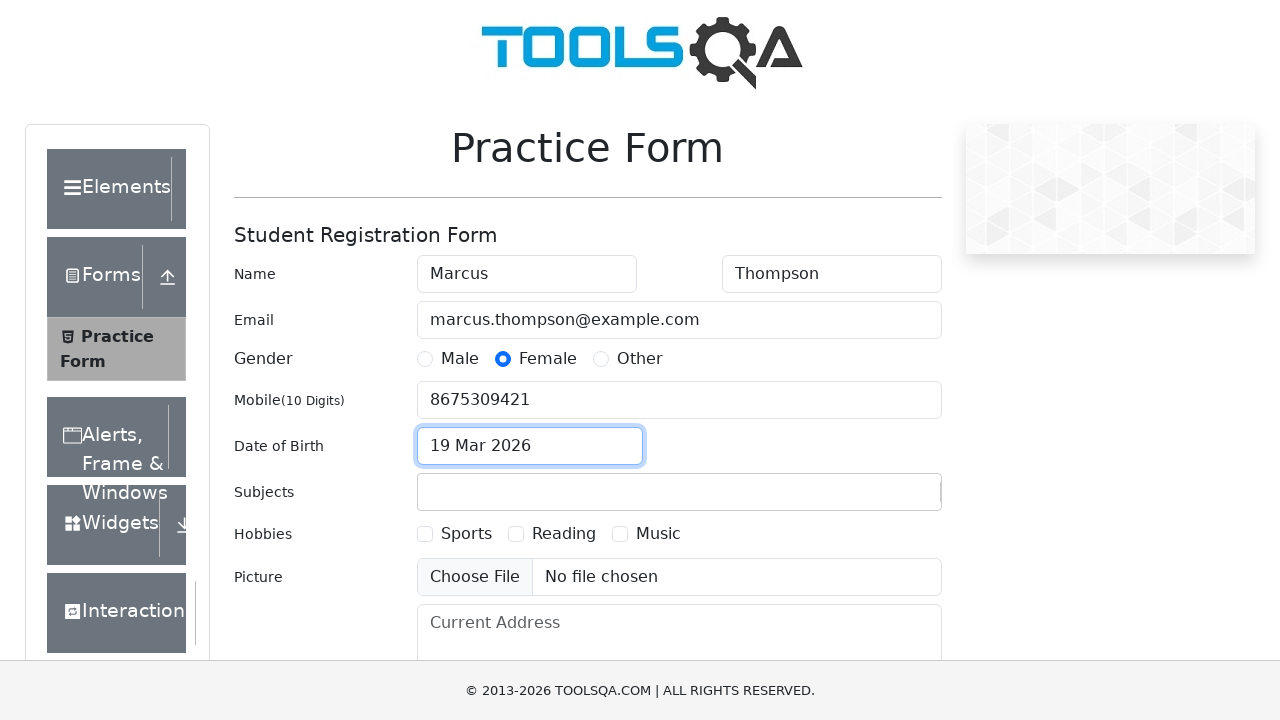